Tests a Selenium practice form by filling in personal information fields including first name, last name, gender selection, experience level, date, profession, and automation tools.

Starting URL: https://www.techlistic.com/p/selenium-practice-form.html

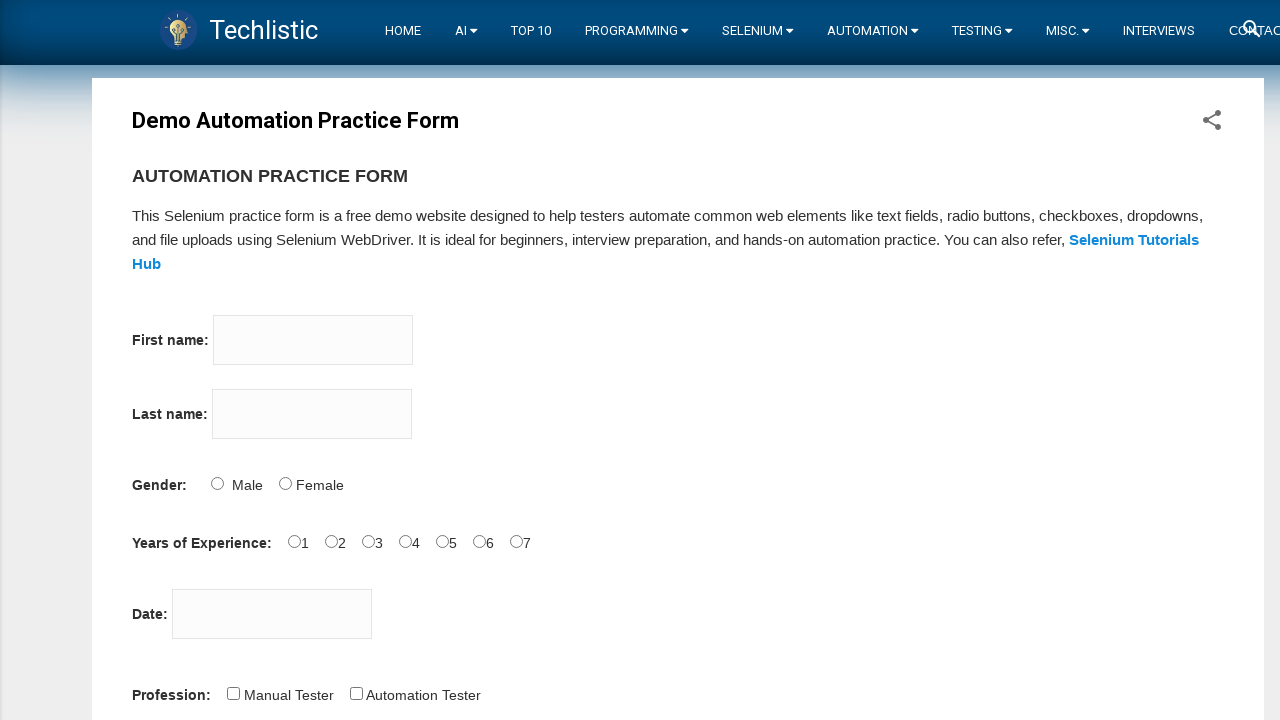

Navigated to Selenium practice form page
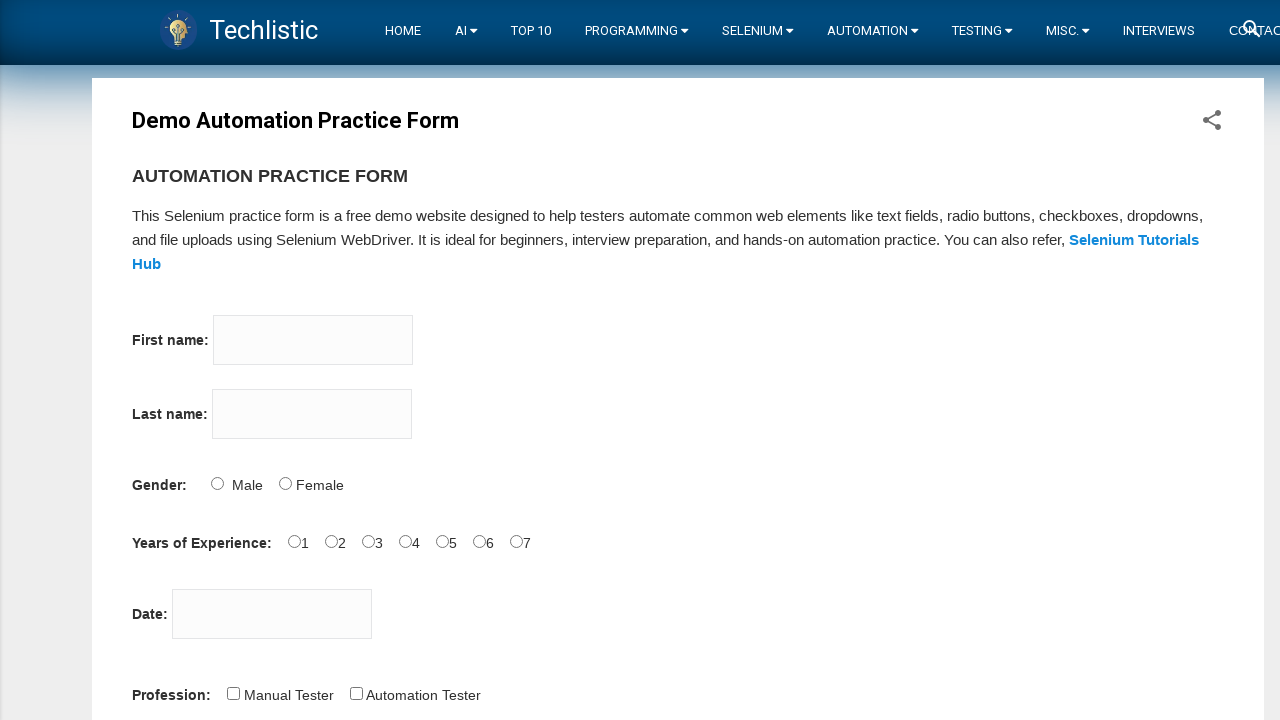

Filled first name field with 'Sevgi' on input[name='firstname']
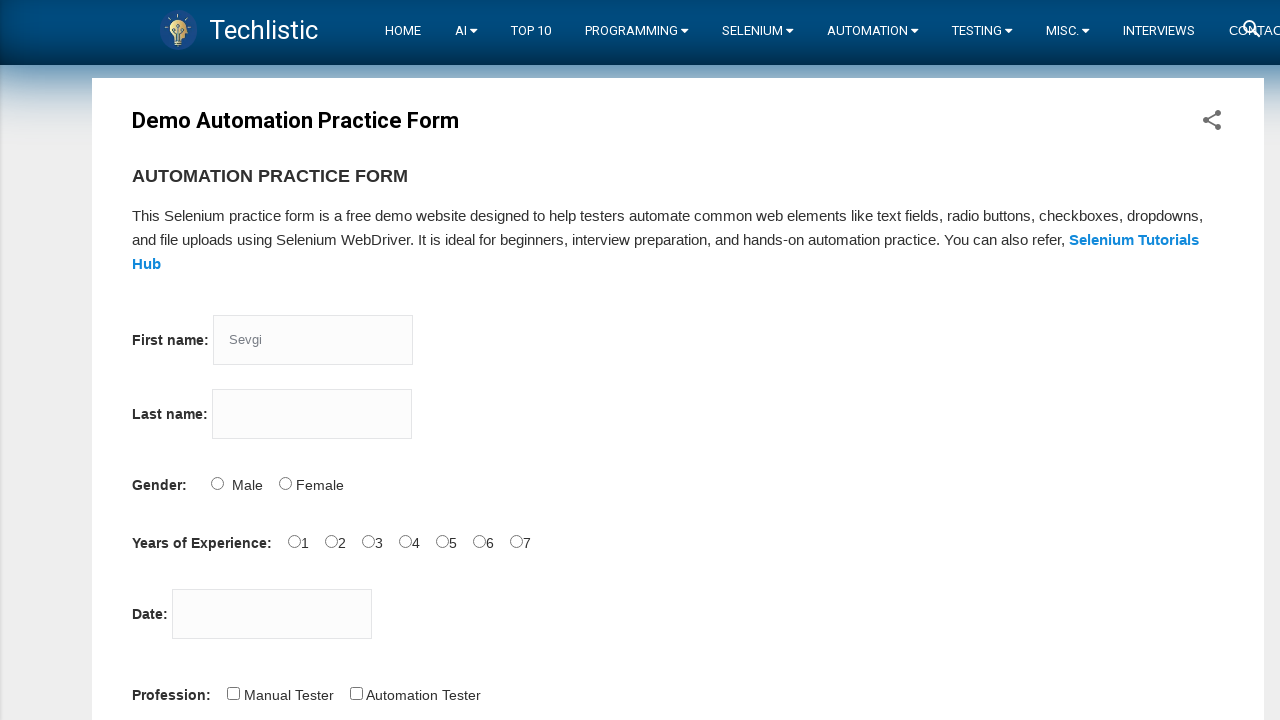

Filled last name field with 'Yalcin' on input[name='lastname']
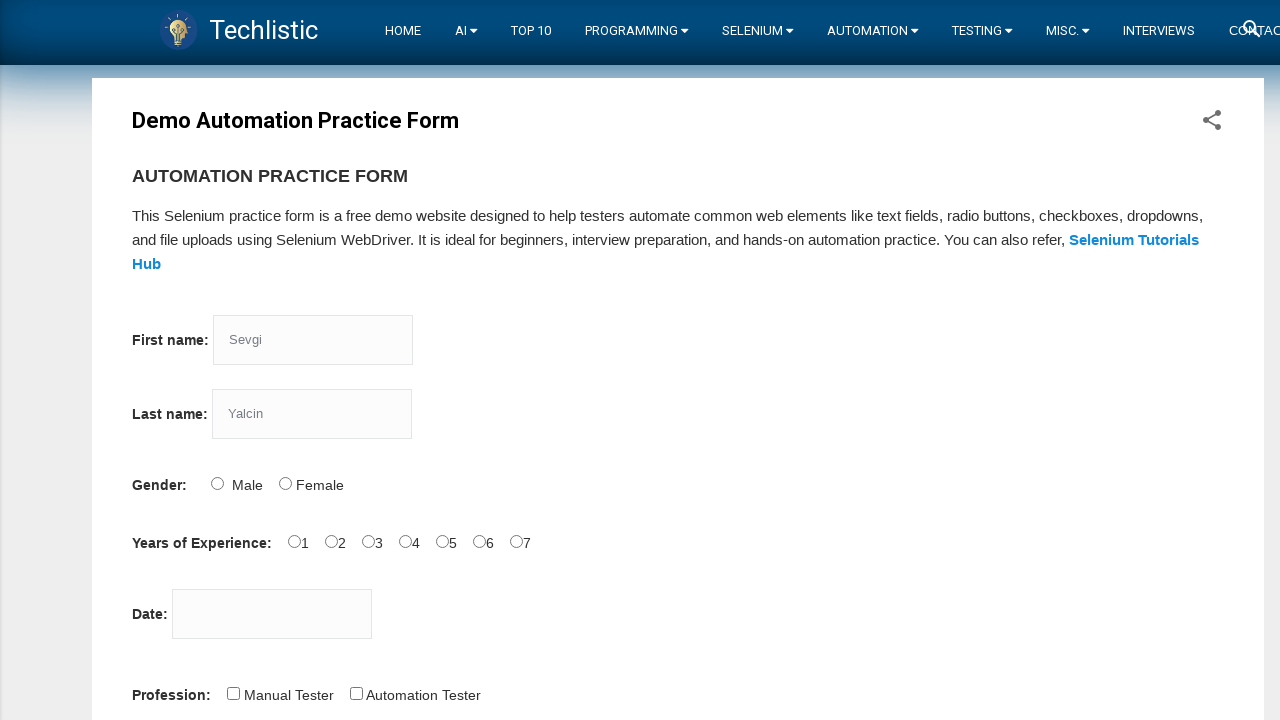

Selected Male gender option at (285, 483) on #sex-1
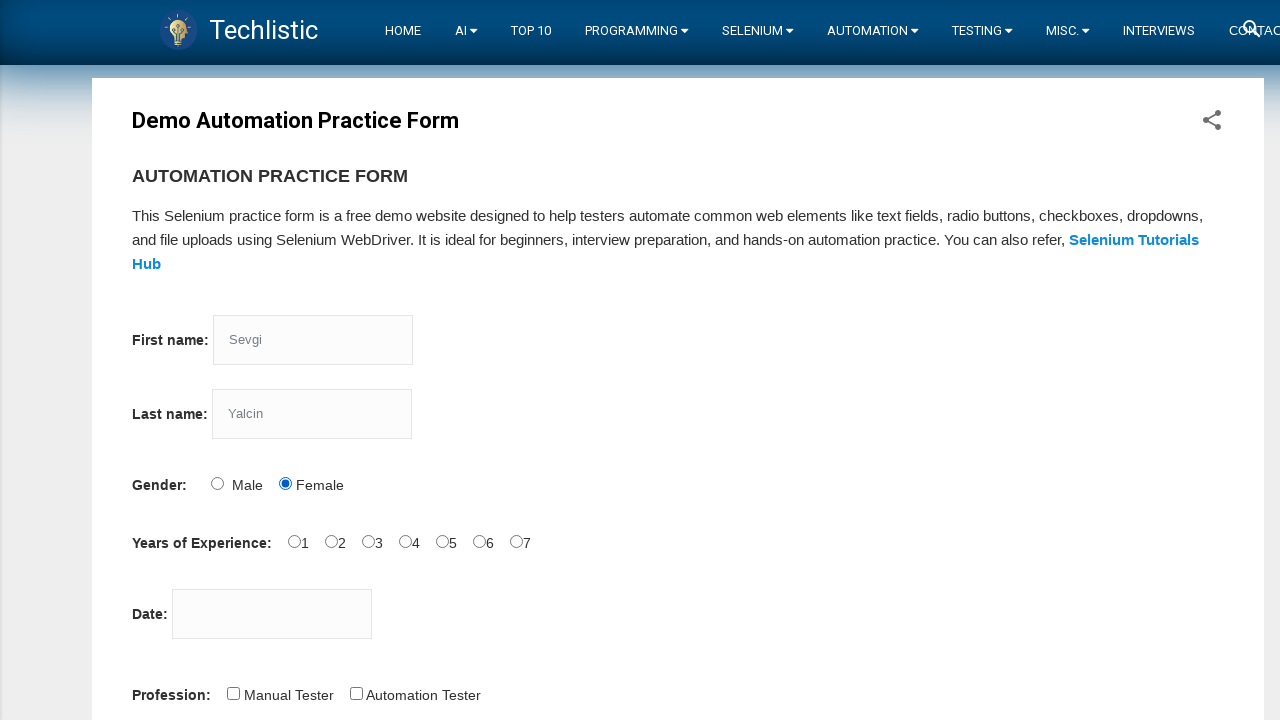

Selected 3 years experience level at (405, 541) on #exp-3
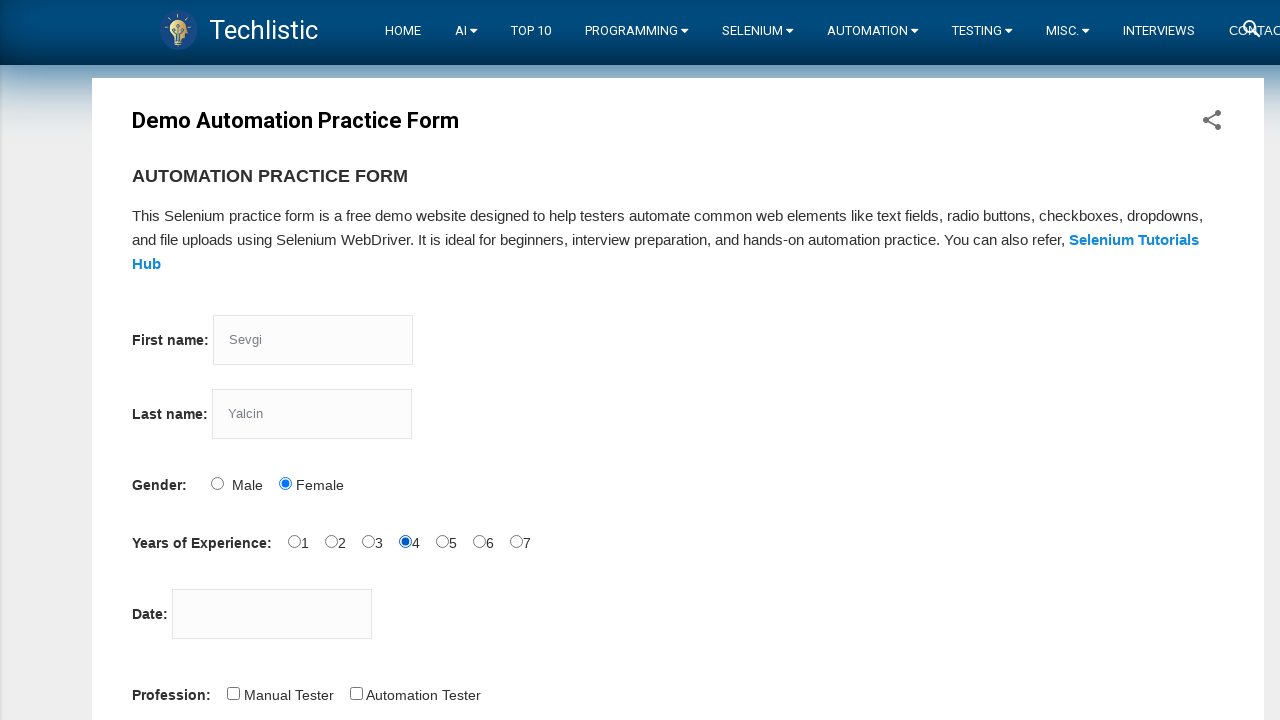

Filled date field with '19.03.2000' on #datepicker
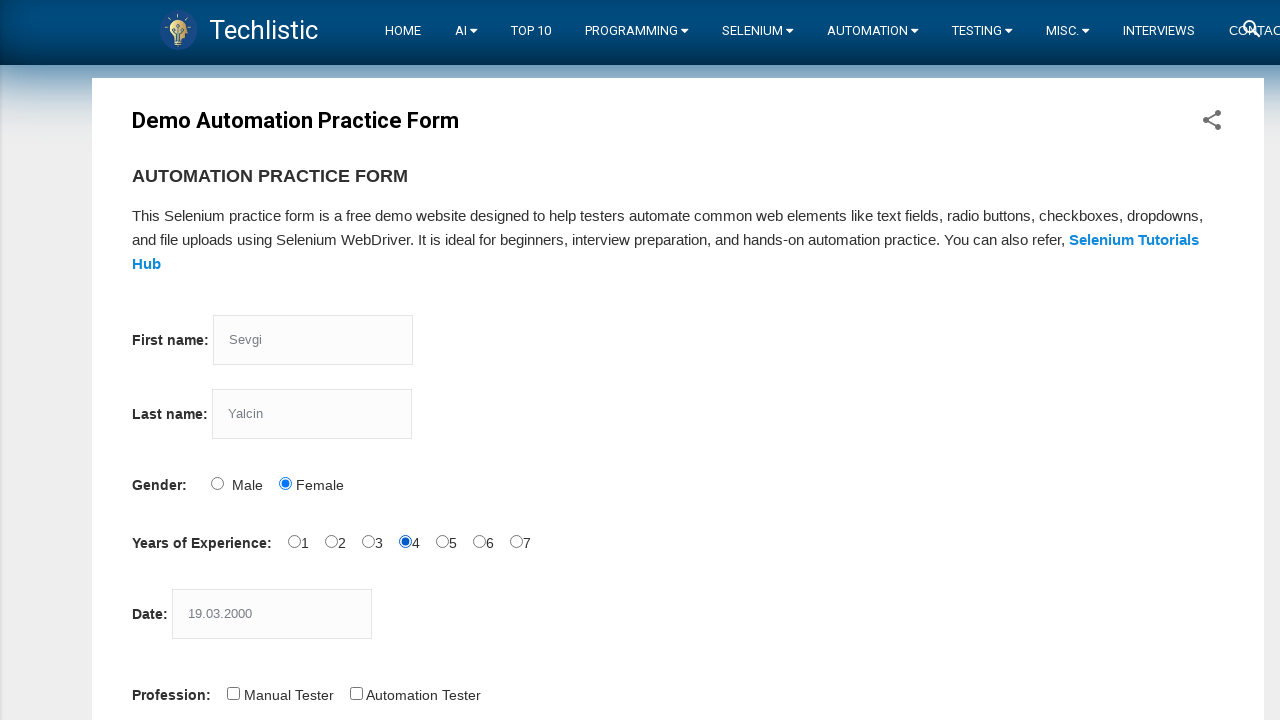

Selected Manual Tester profession checkbox at (356, 693) on #profession-1
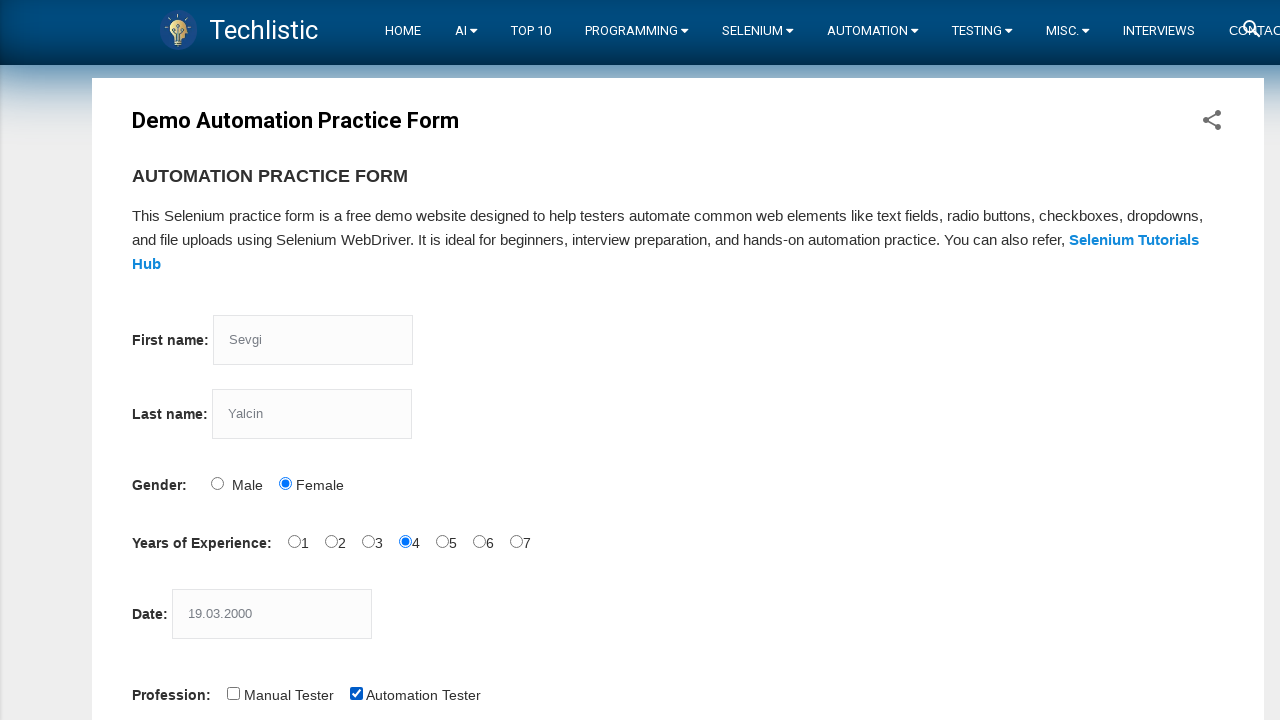

Selected Selenium IDE automation tool checkbox at (446, 360) on #tool-2
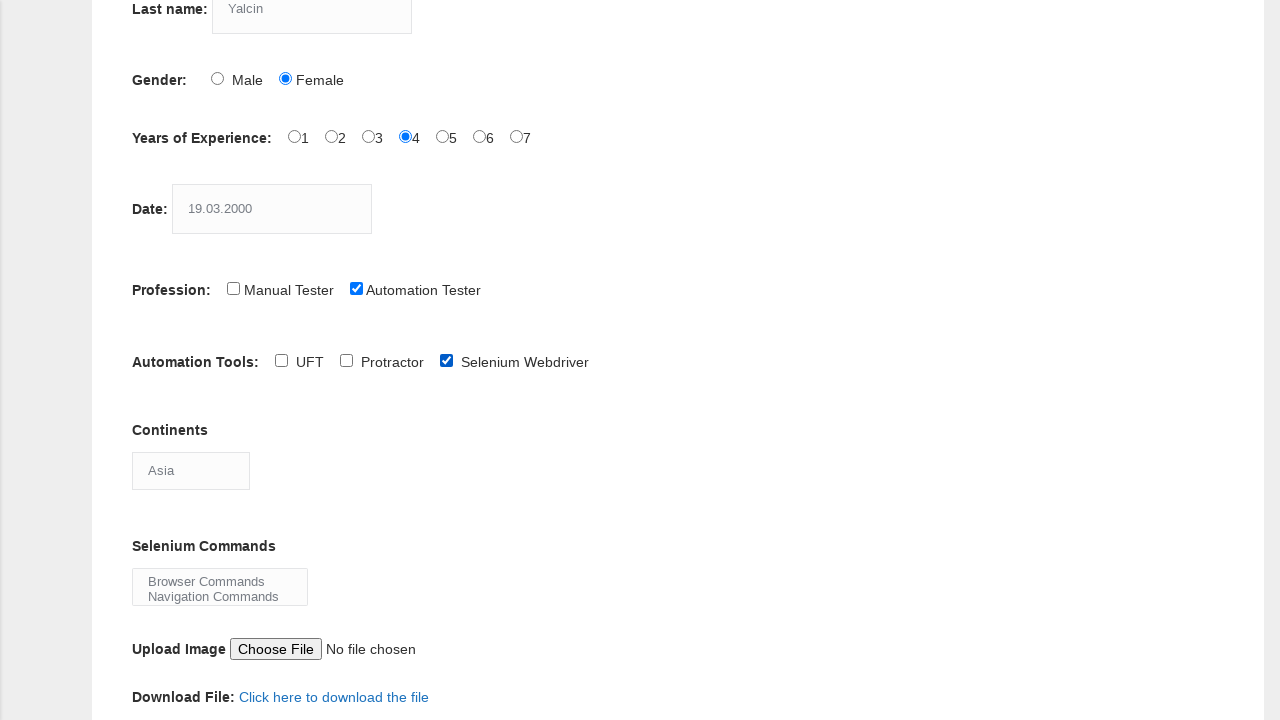

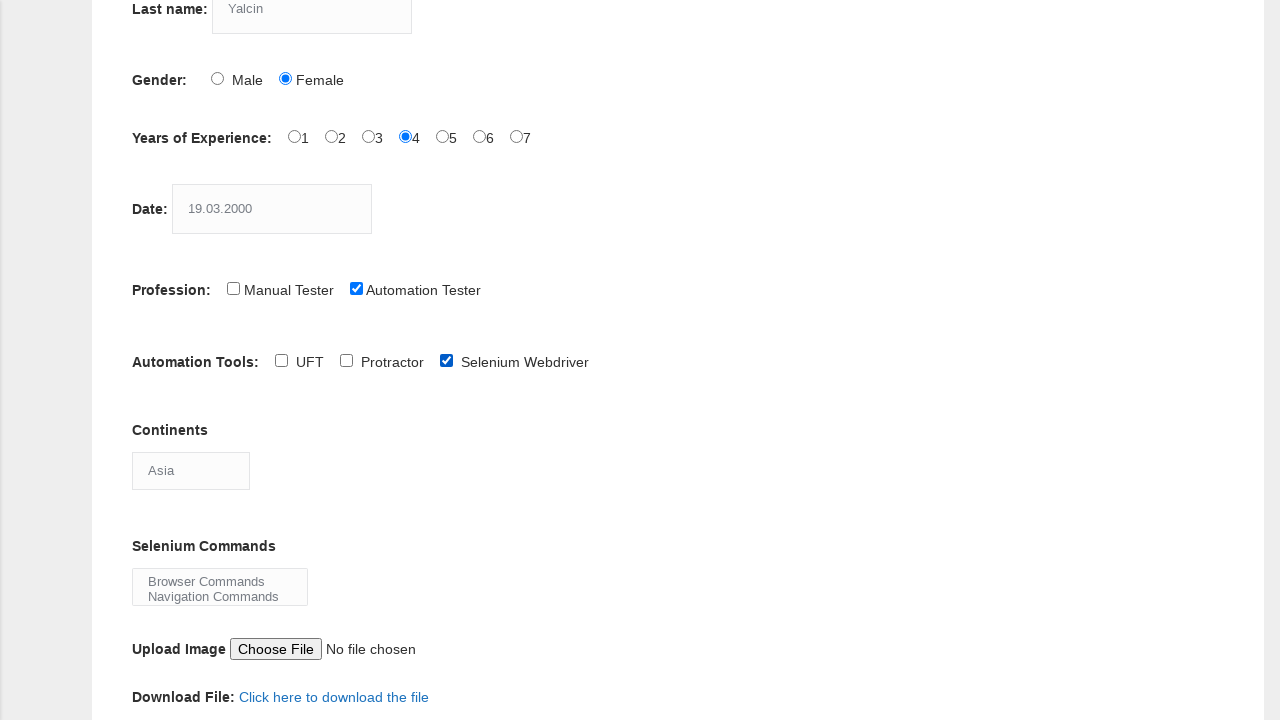